Tests registration form validation by entering mismatched email addresses and verifying the confirmation email error message

Starting URL: https://alada.vn/tai-khoan/dang-ky.html

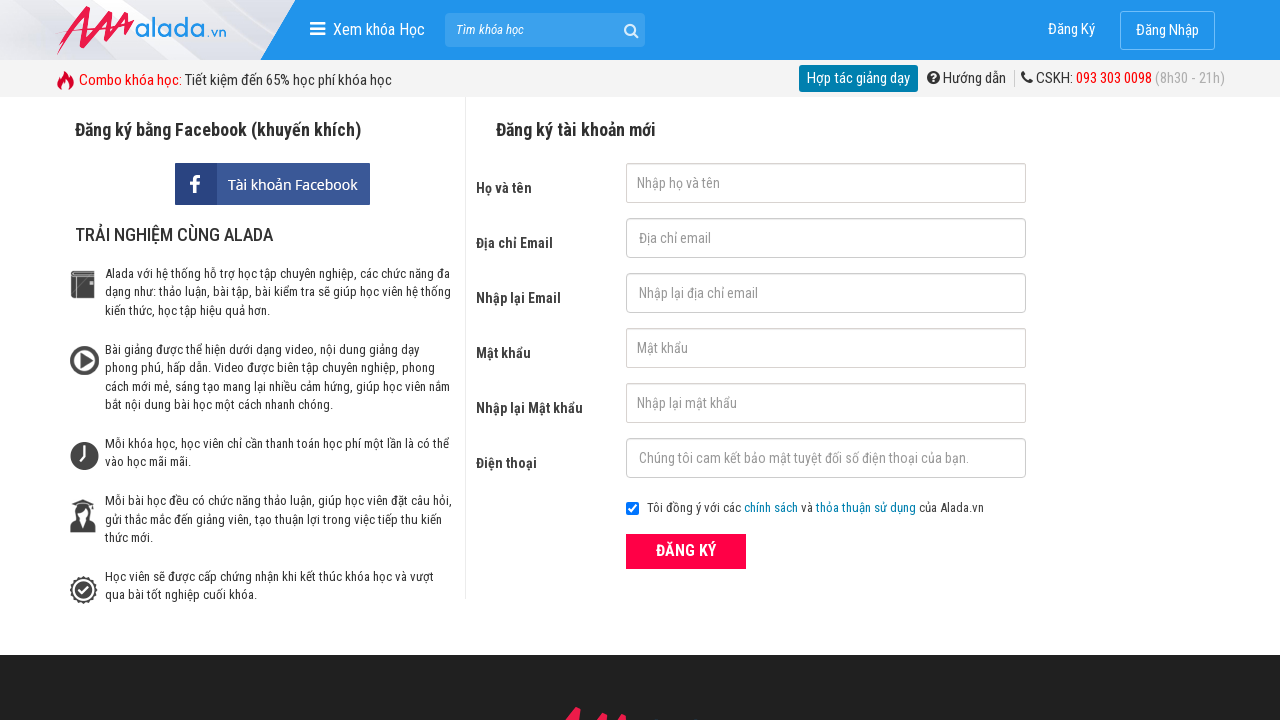

Filled username field with 'Tran Minh Khoa' on #txtFirstname
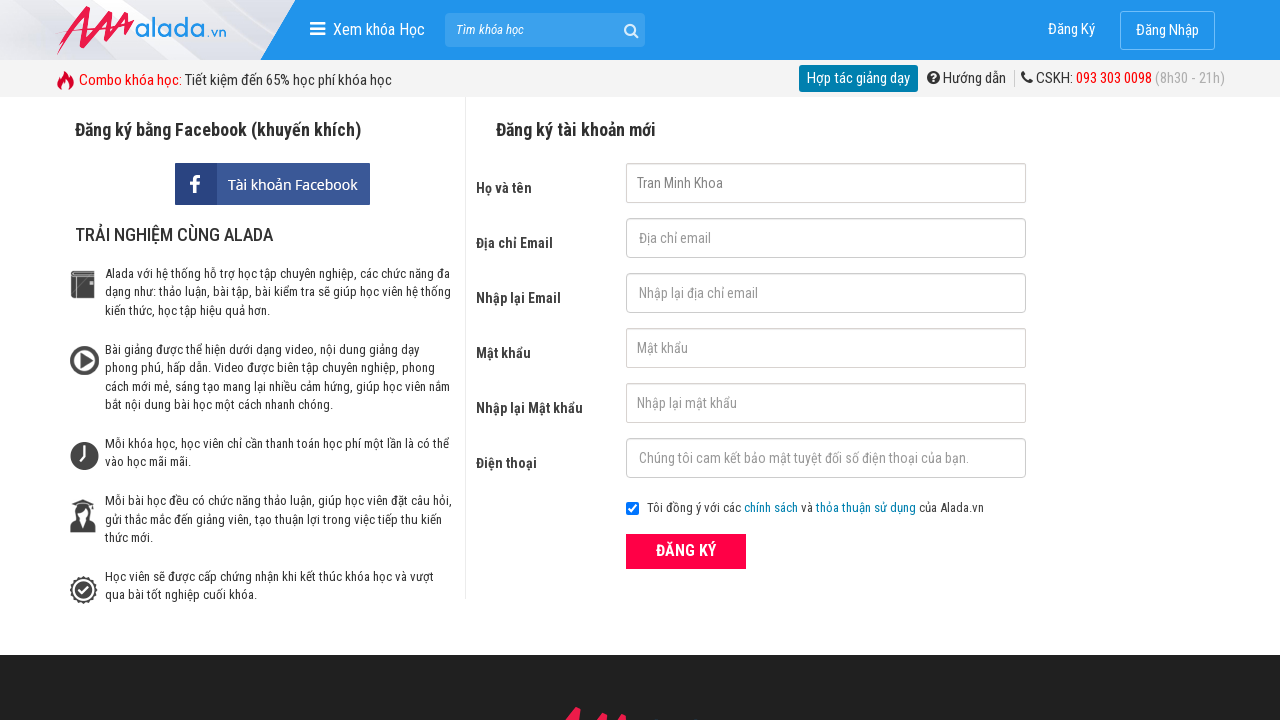

Filled email field with 'minhkhoa@gmail.com' on #txtEmail
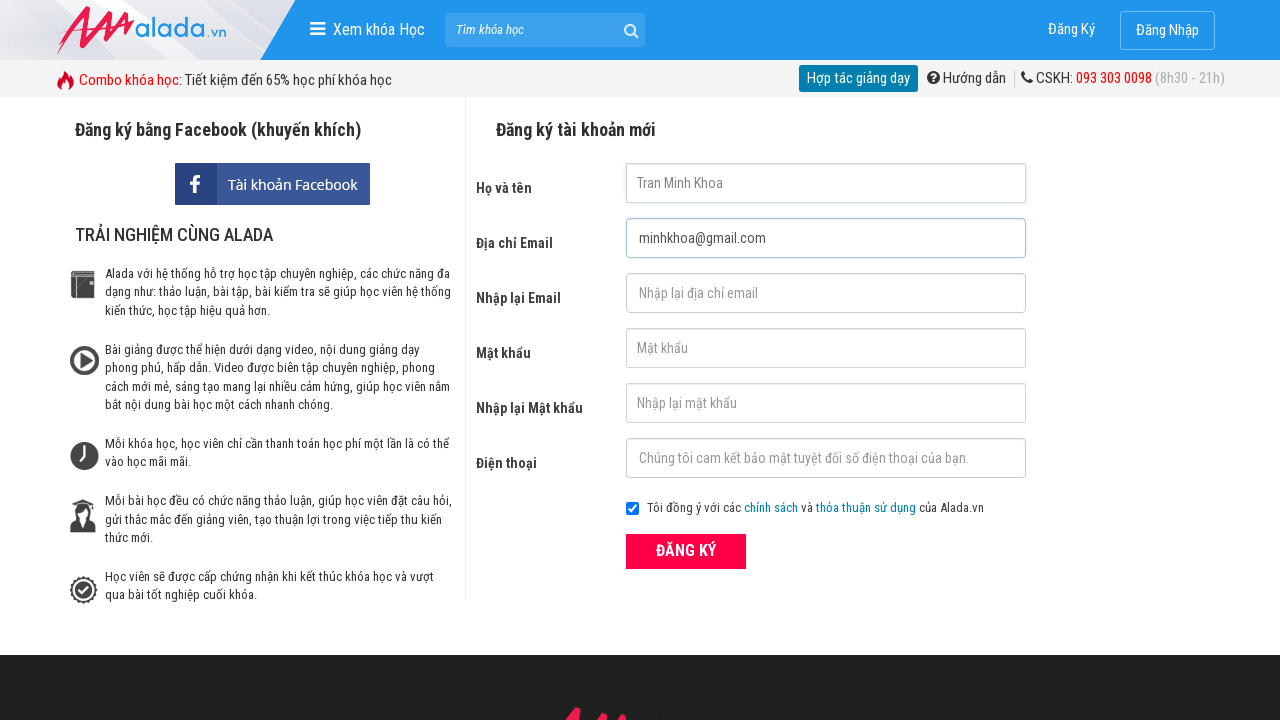

Filled confirm email field with mismatched email 'differentemail@gmail.com' on #txtCEmail
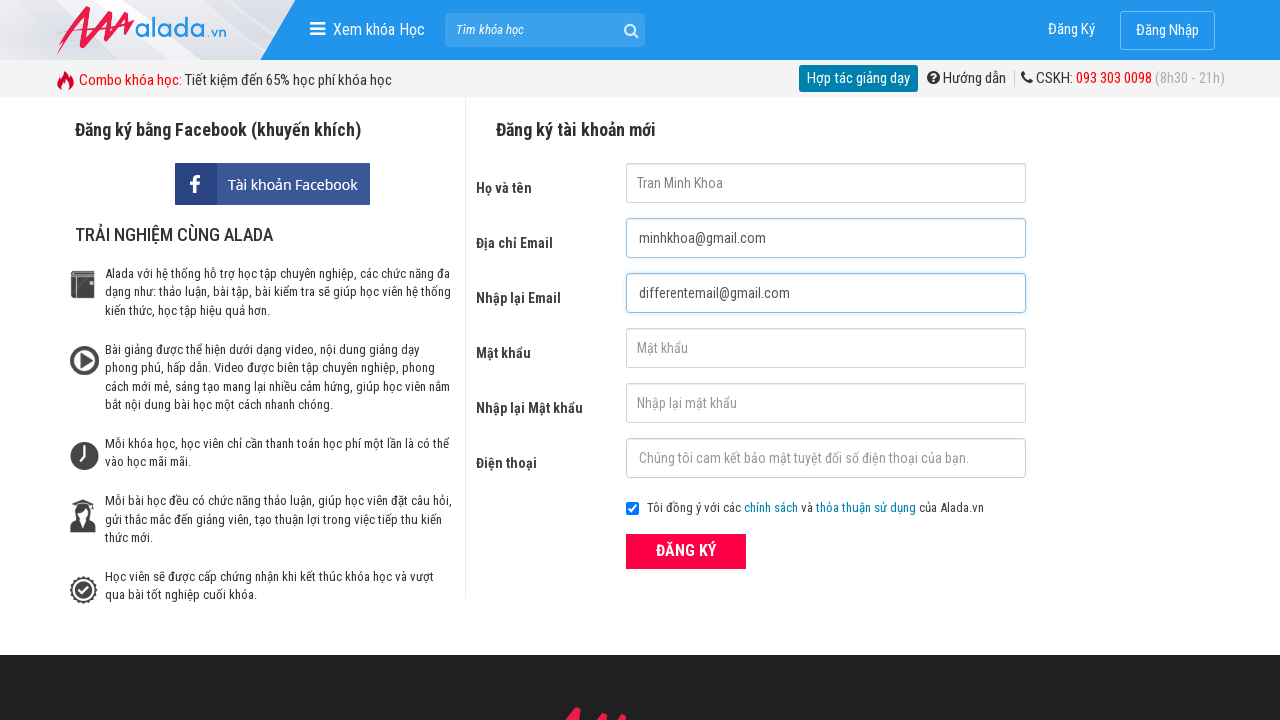

Filled password field with 'MyPassword456' on #txtPassword
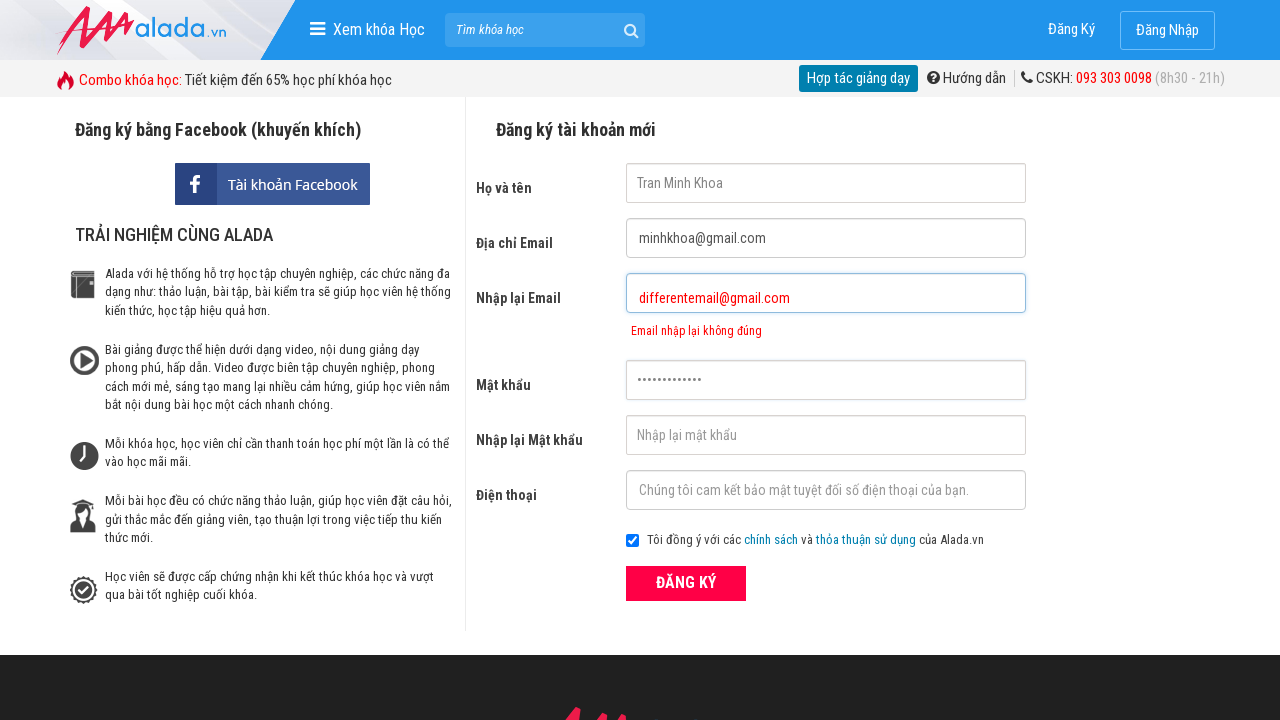

Filled confirm password field with 'MyPassword456' on #txtCPassword
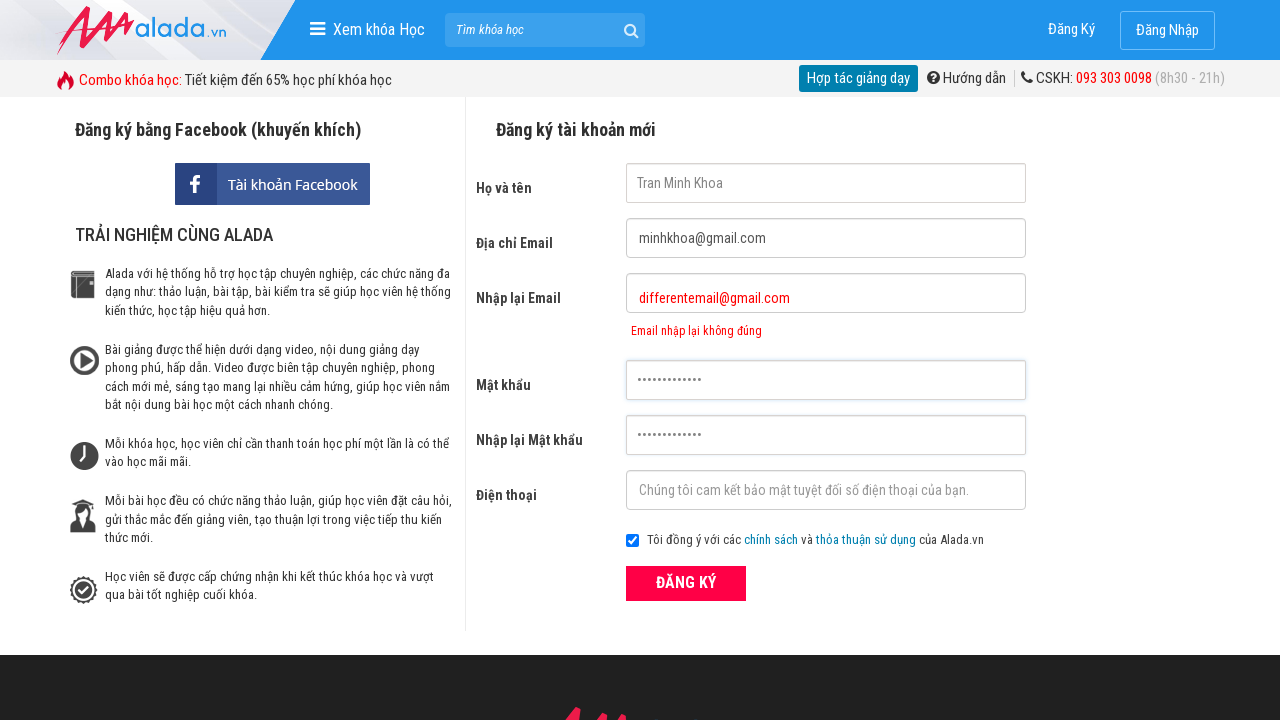

Filled phone number field with '0987654321' on #txtPhone
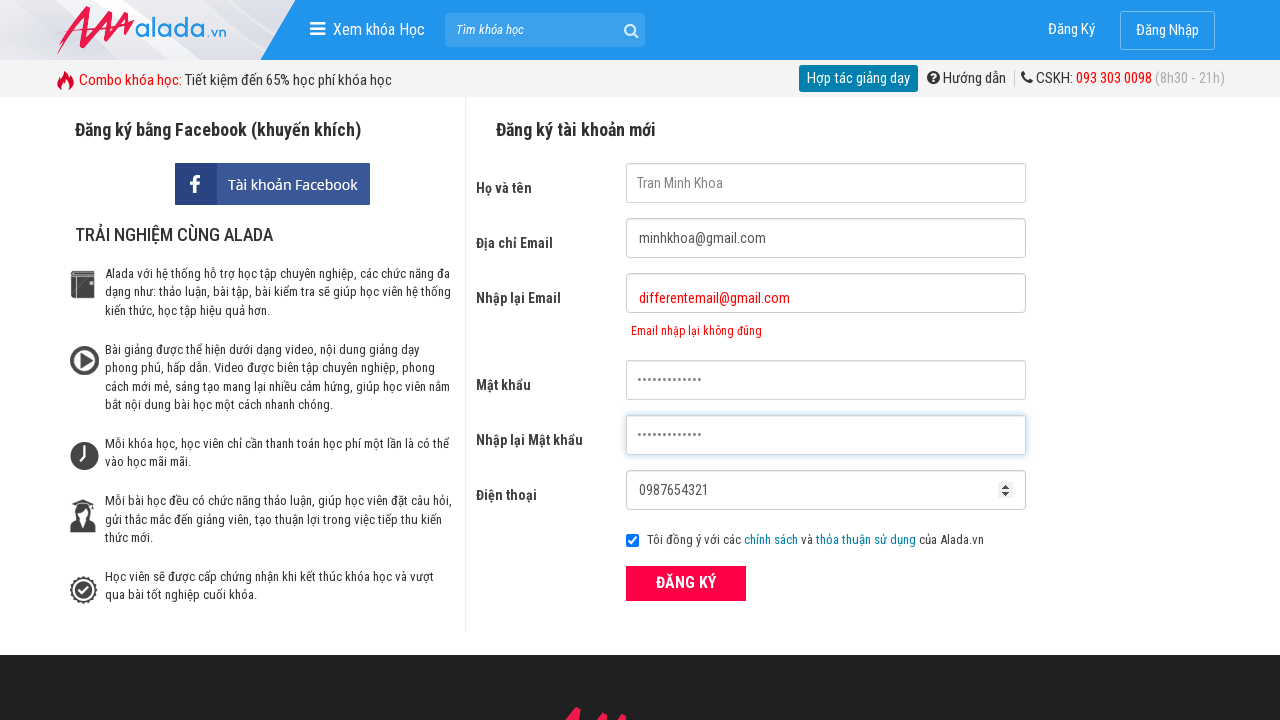

Clicked submit button to attempt registration at (686, 583) on button[type='submit']
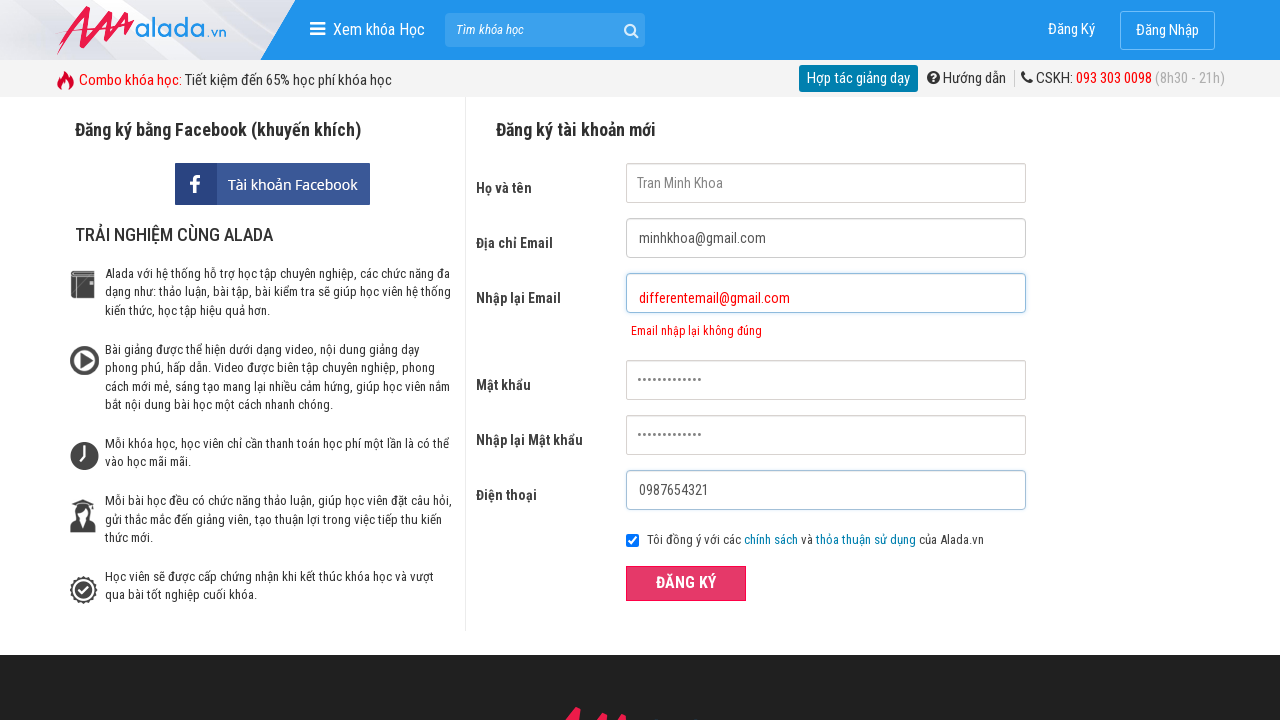

Confirm email error message appeared, validating mismatched email addresses
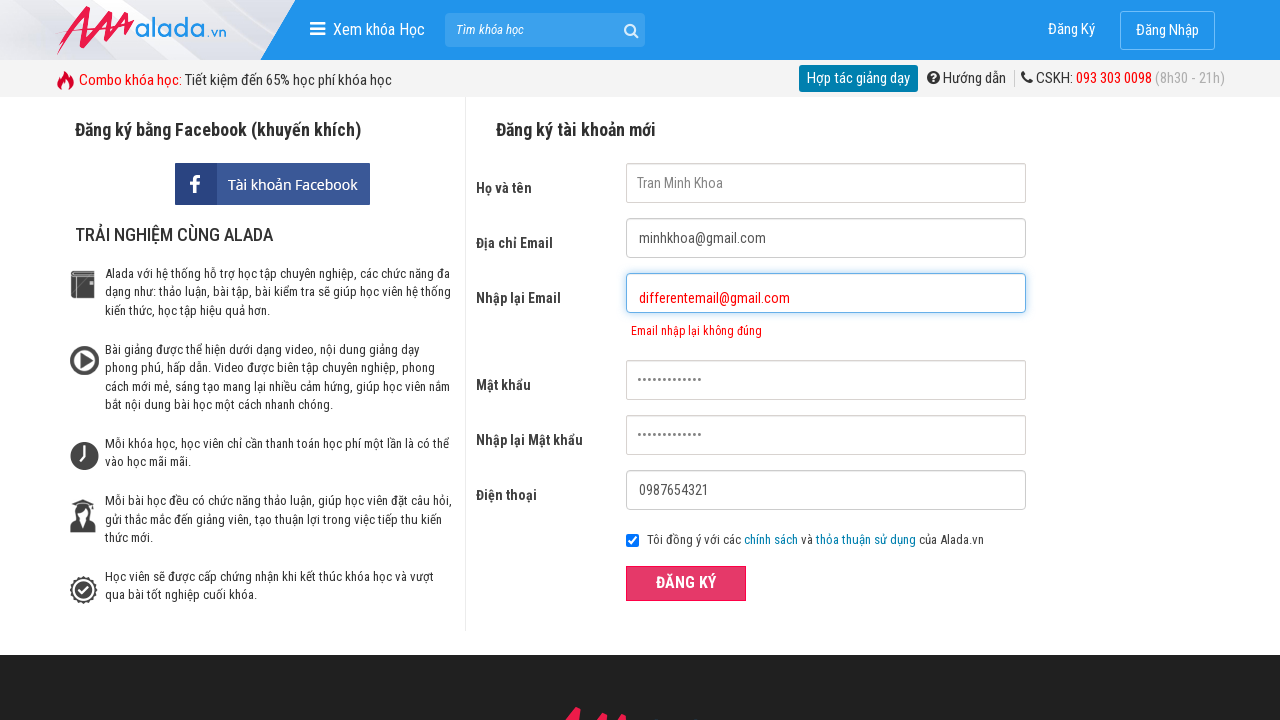

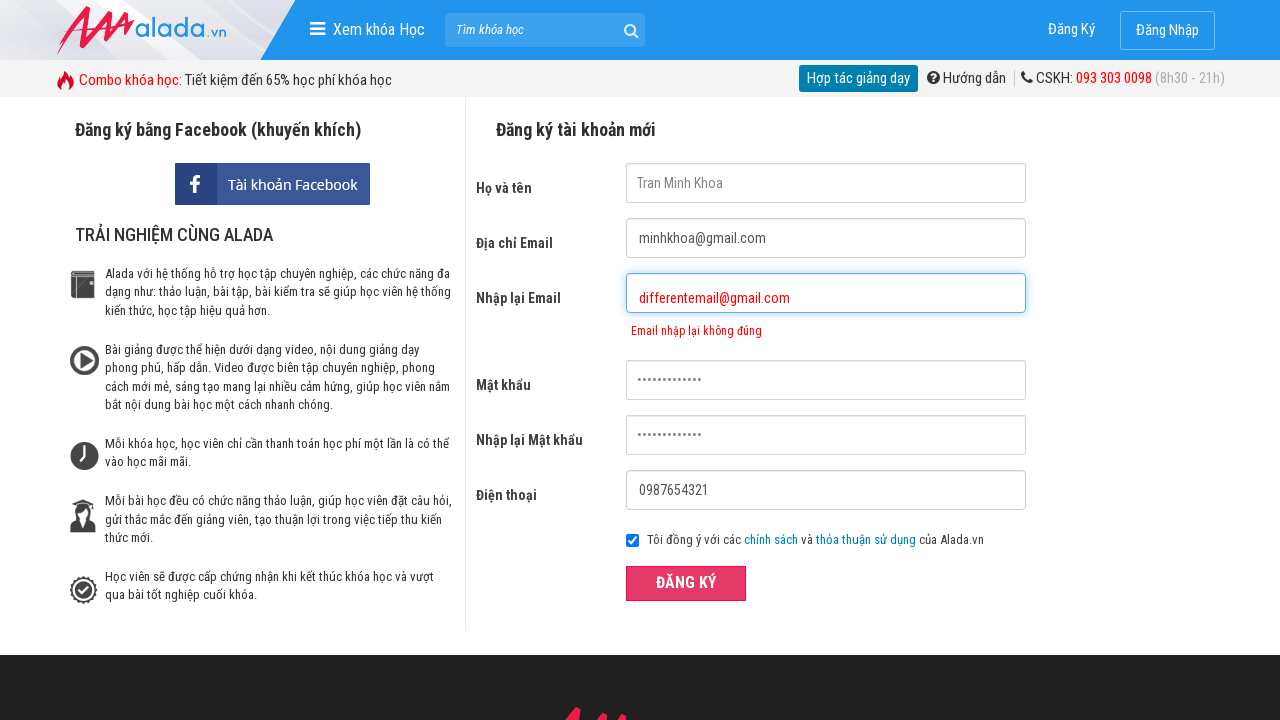